Tests dynamic properties page by waiting for a button that becomes visible after 5 seconds and verifies it is enabled/clickable.

Starting URL: https://demoqa.com/dynamic-properties

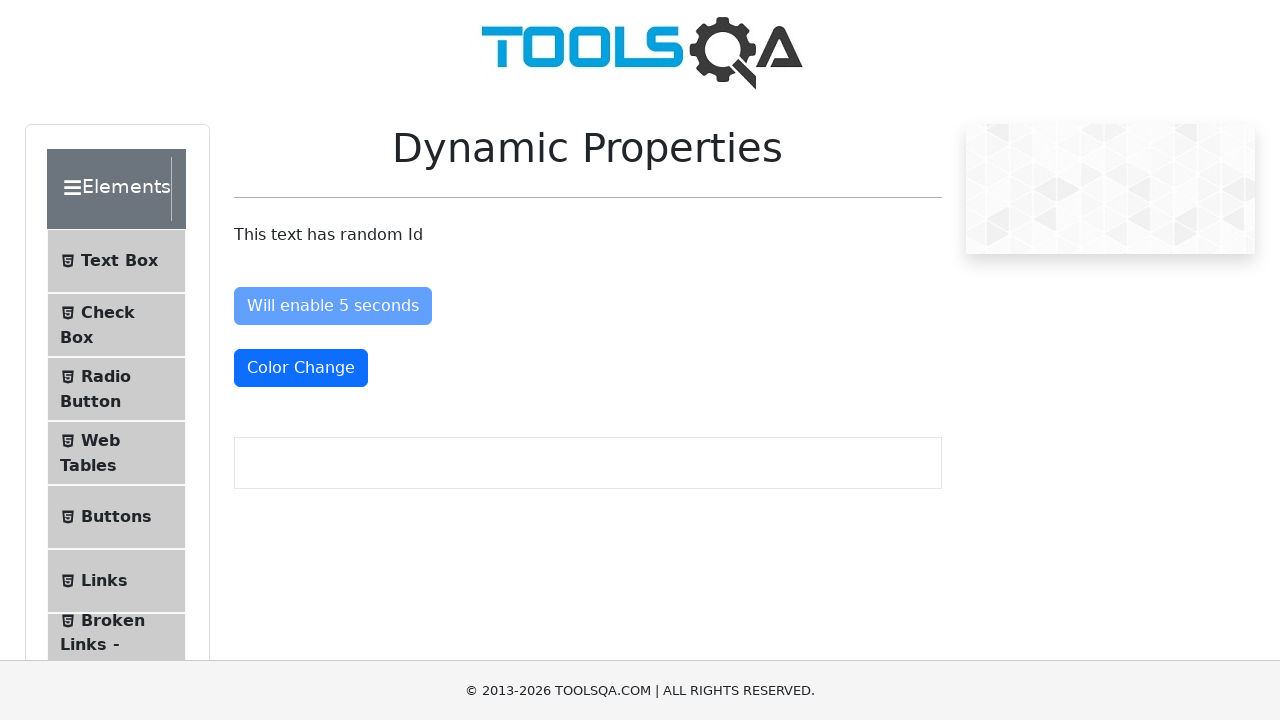

Waited for 'Visible After 5 Seconds' button to become visible
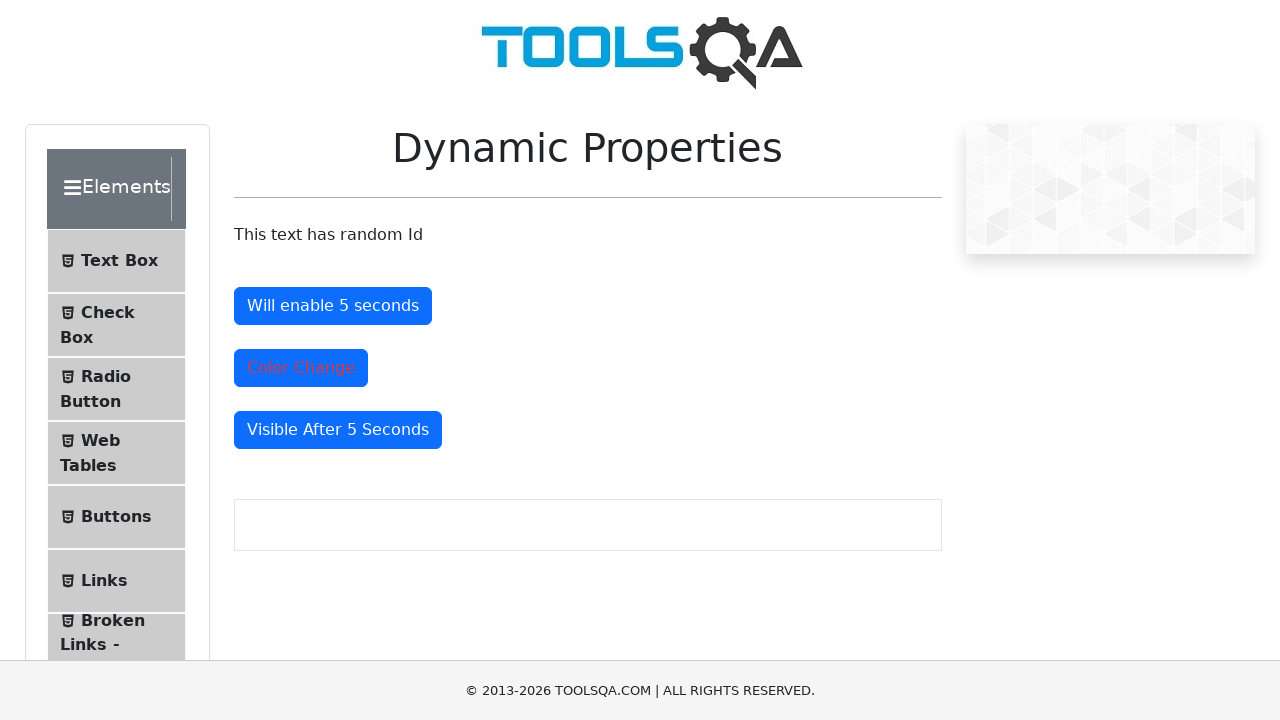

Located the 'Visible After 5 Seconds' button element
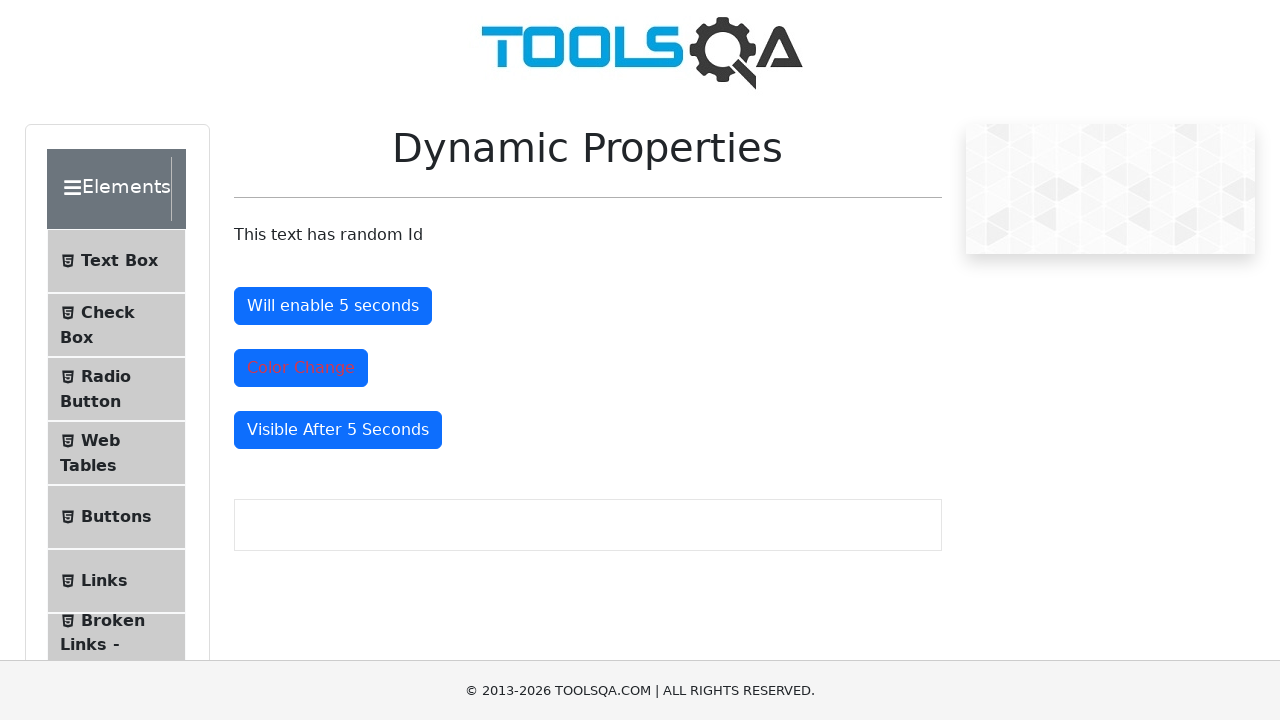

Verified that the button is enabled and clickable
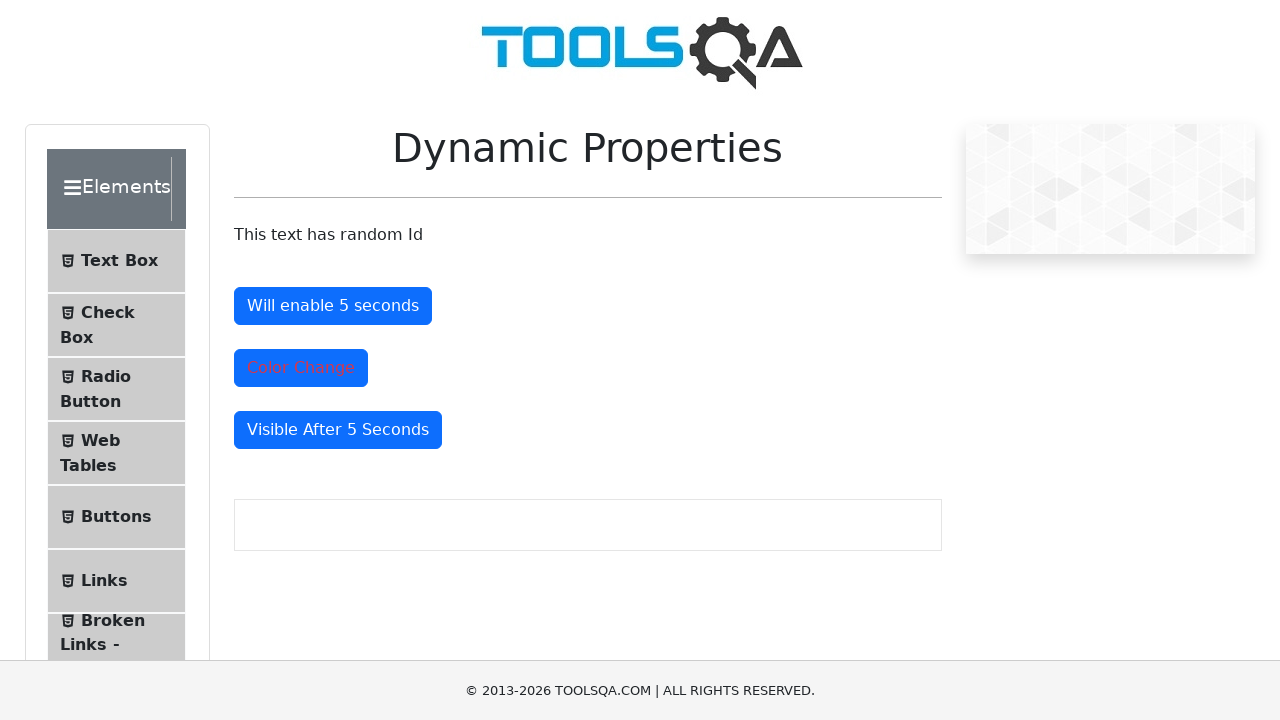

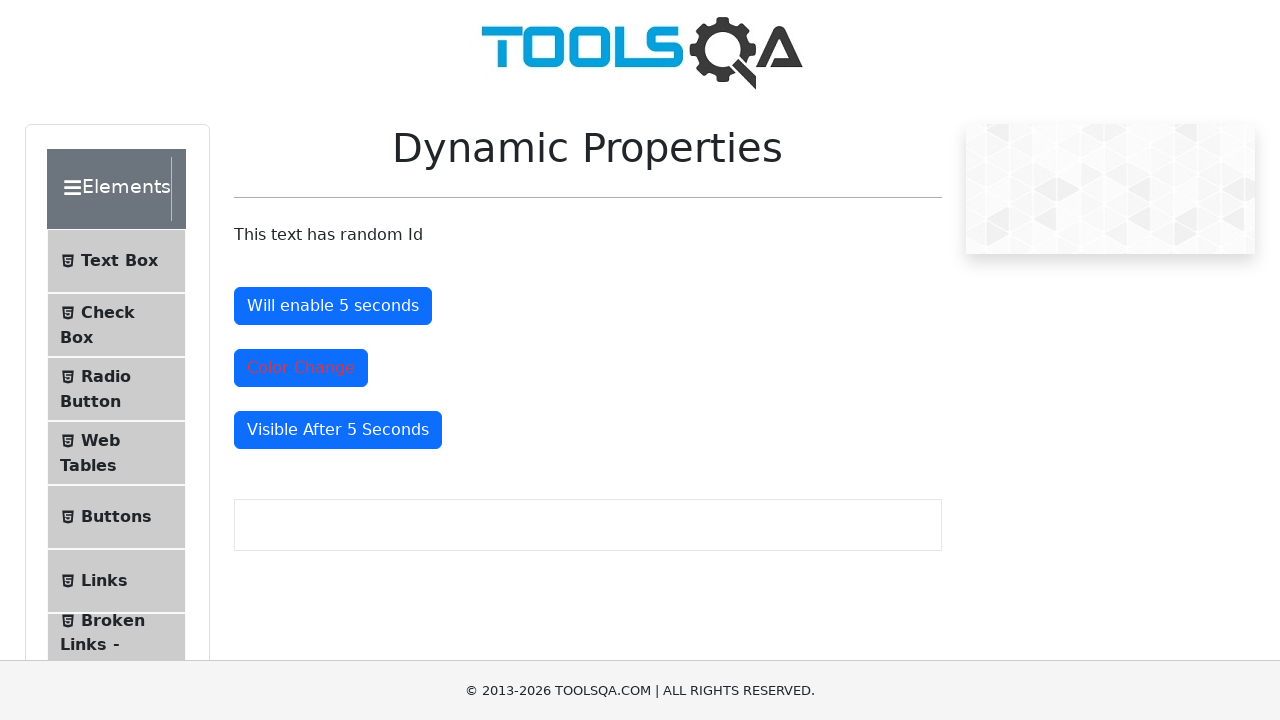